Automates the Kirby Cafe reservation process by accepting terms and conditions, selecting number of guests (2), choosing a month (March), and selecting a specific date/time from the calendar grid.

Starting URL: https://kirbycafe-reserve.com/guest/tokyo/

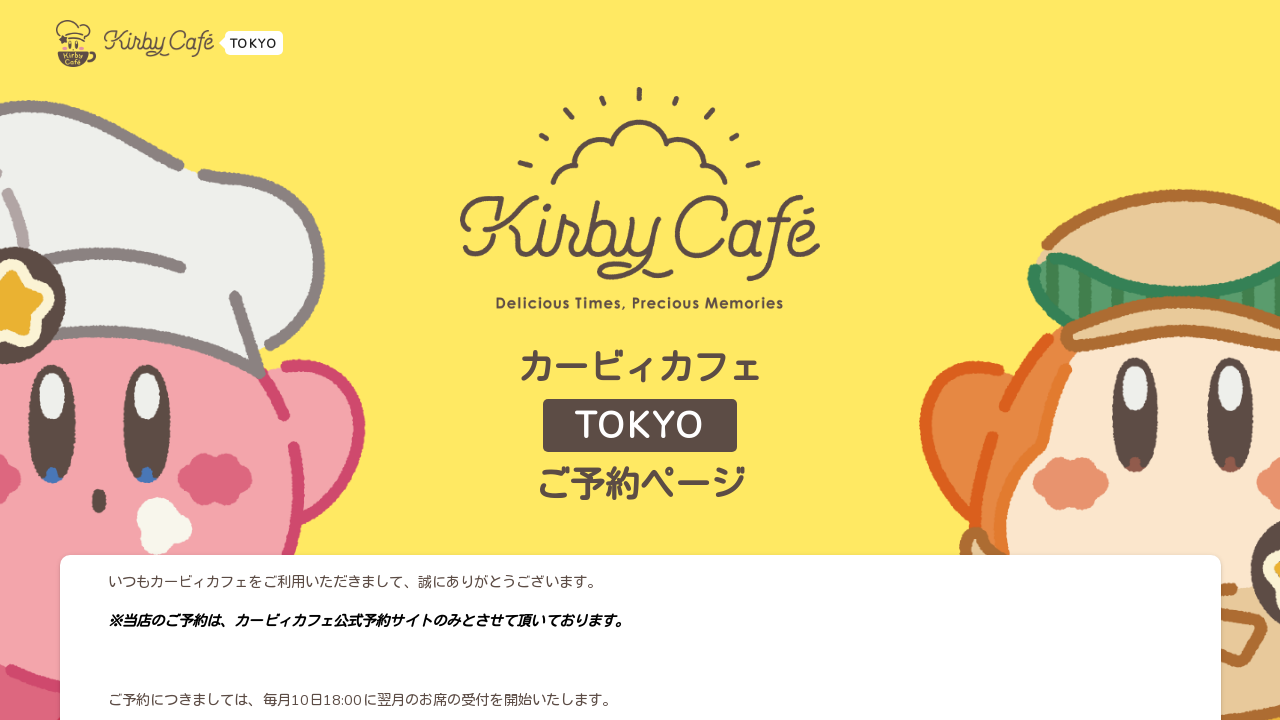

Waited for terms and conditions confirmation element to load
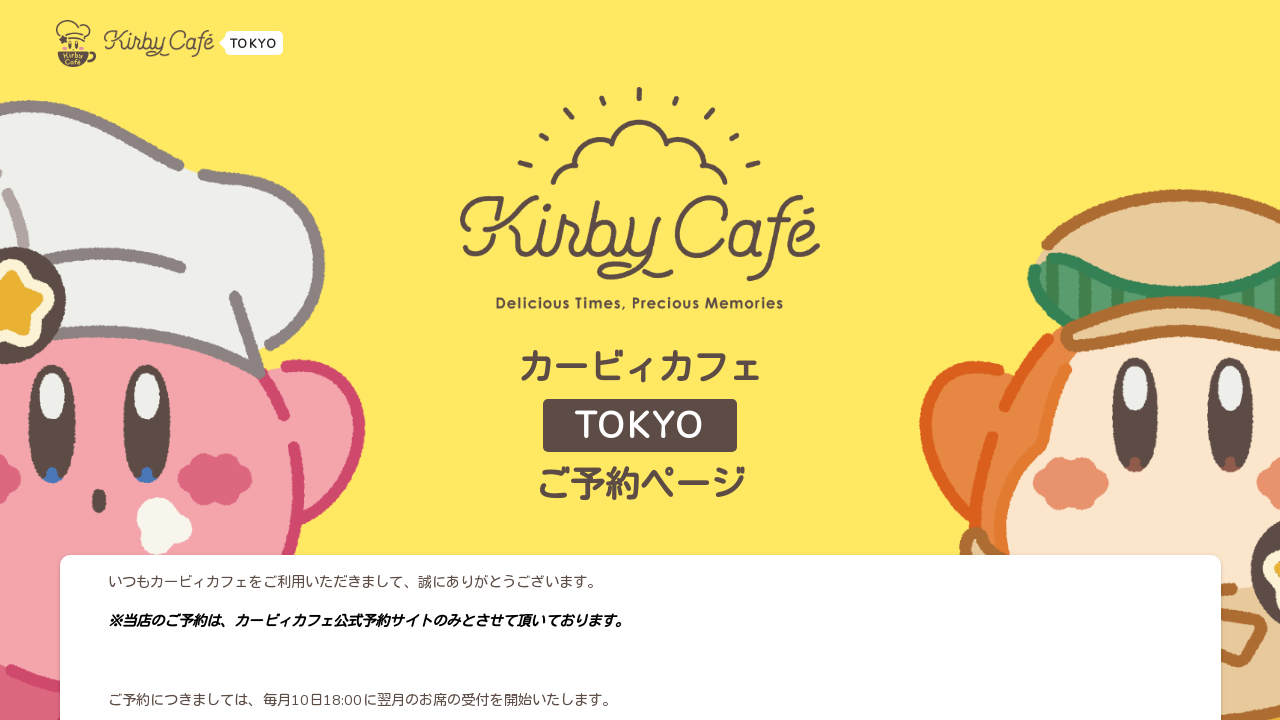

Clicked confirmation checkbox for terms and conditions at (656, 568) on xpath=//*[contains(text(),'上記の内容を確認しました')]
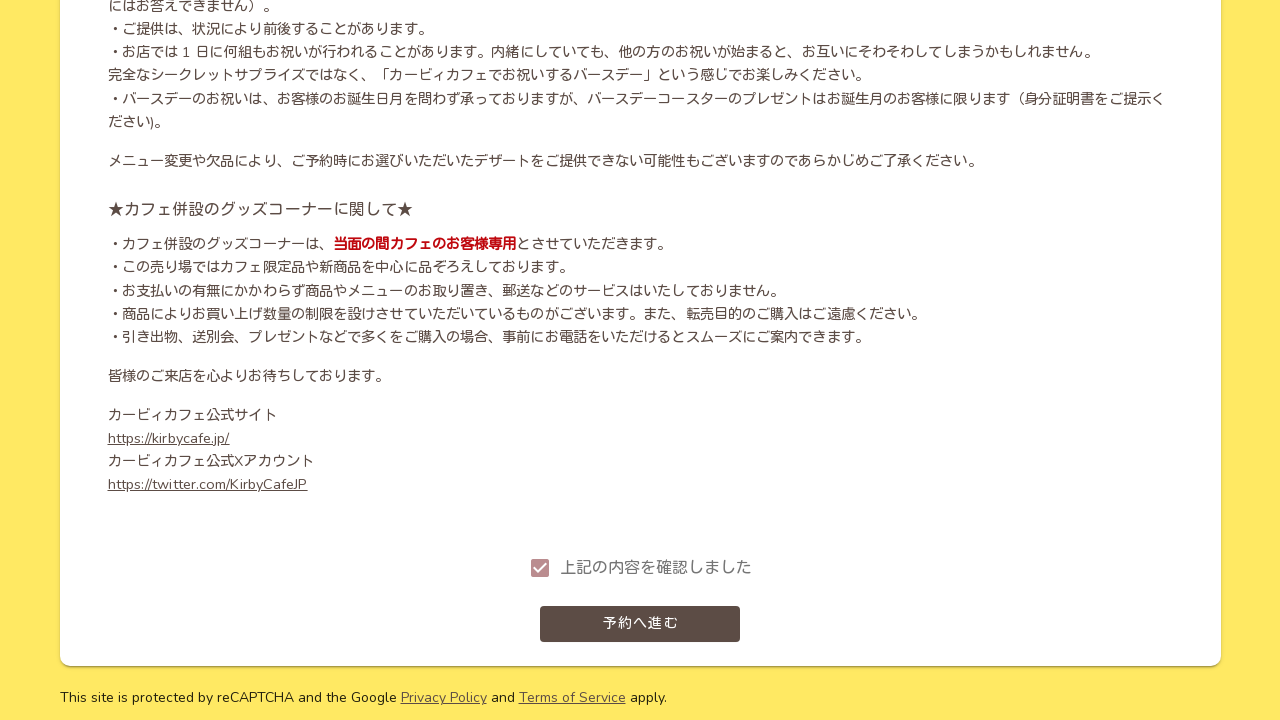

Clicked proceed to reservation button at (640, 624) on xpath=//*[contains(text(),'予約へ進む')]
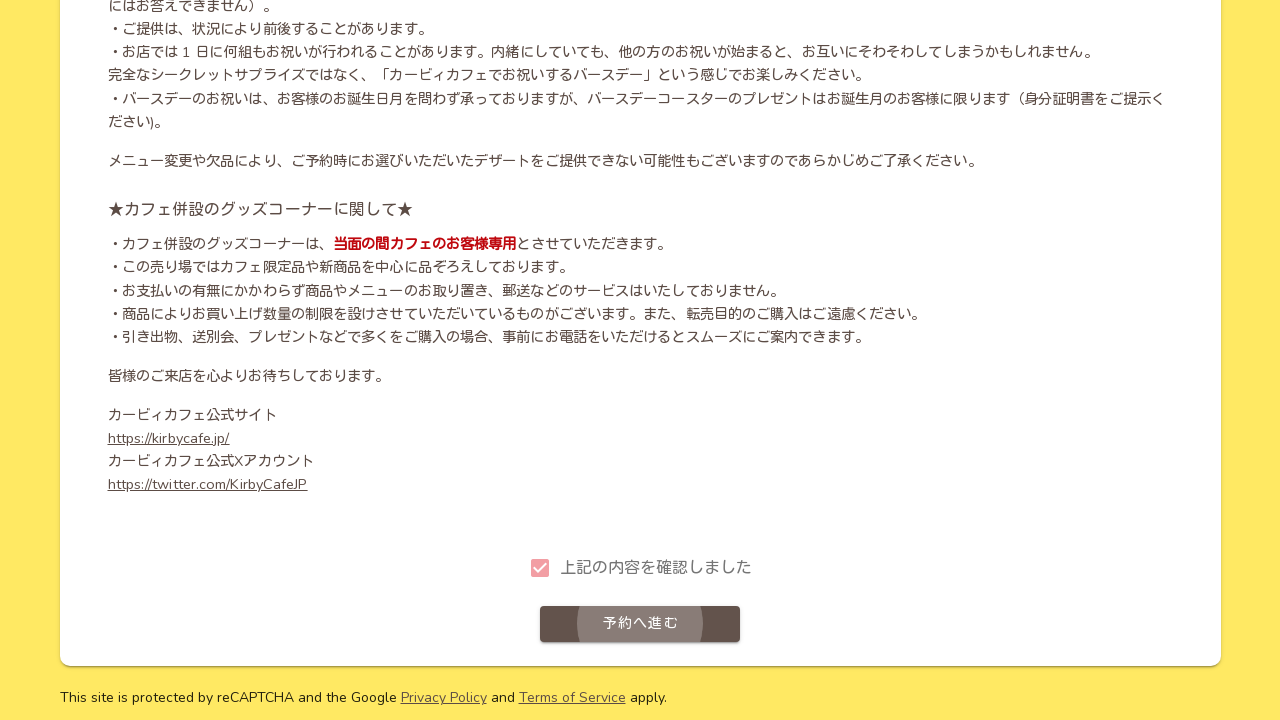

Waited for popup acknowledgment button to appear
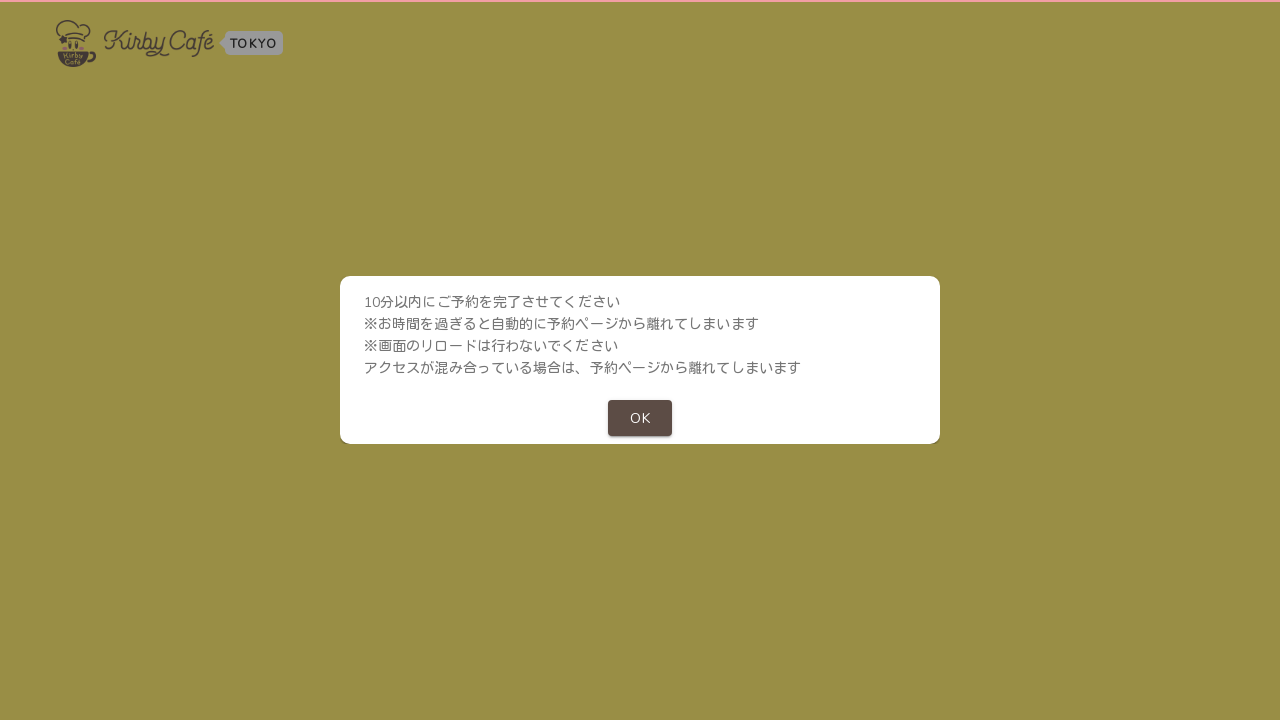

Clicked popup acknowledgment button at (640, 418) on xpath=/html/body/div/div/div/div[1]/div/div/div[2]/button
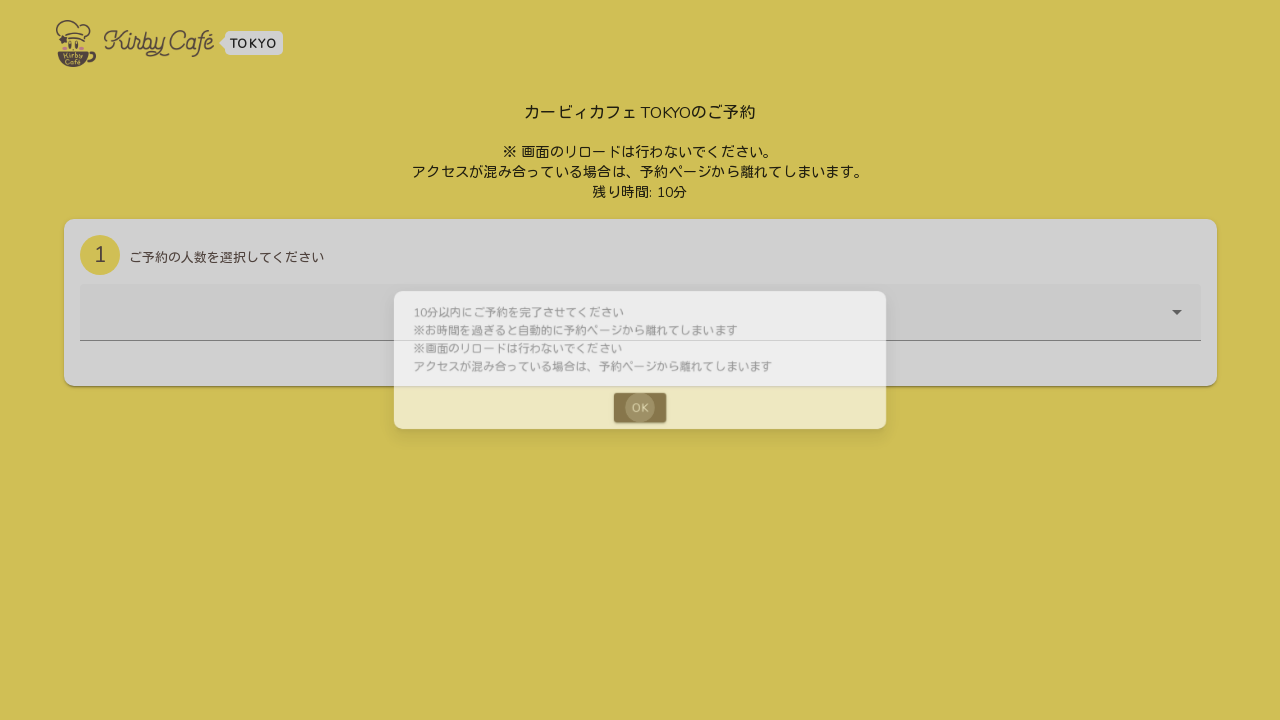

Clicked guest count dropdown menu at (640, 327) on div.v-input.theme--light.v-text-field.v-text-field--filled.v-text-field--is-boot
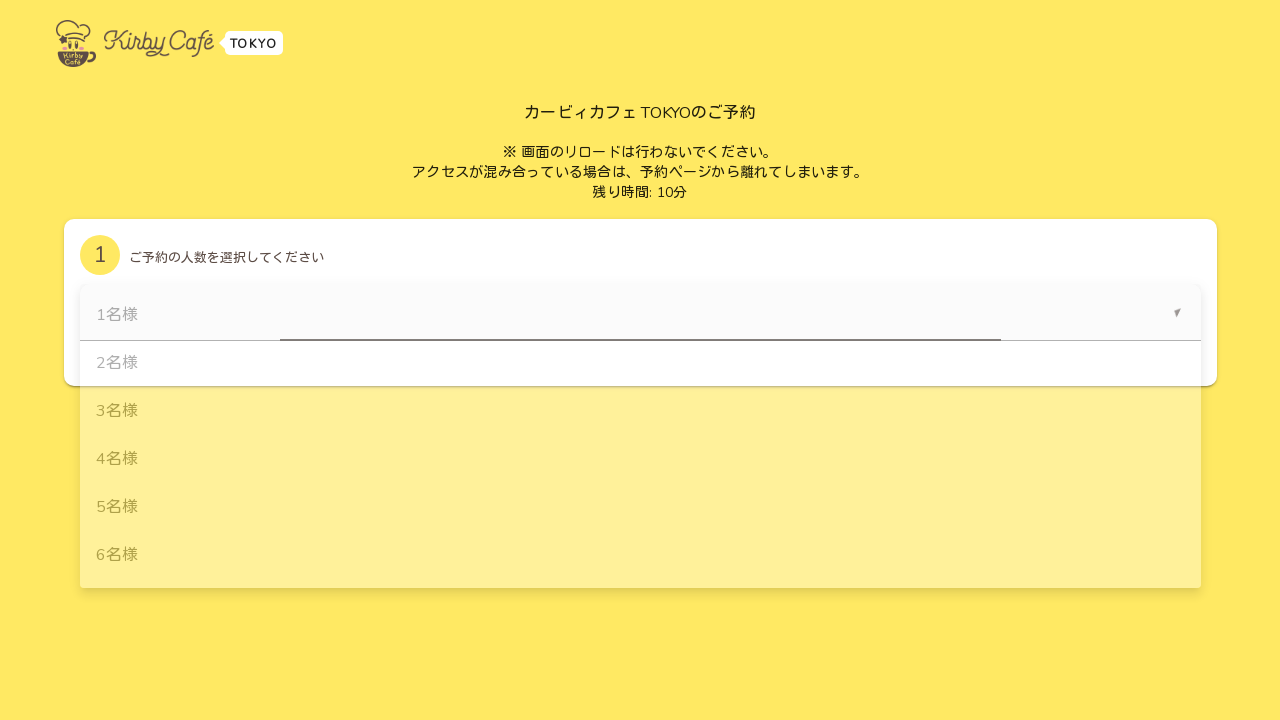

Selected 2 guests from dropdown at (640, 364) on xpath=//div[contains(text(),'2名様')]
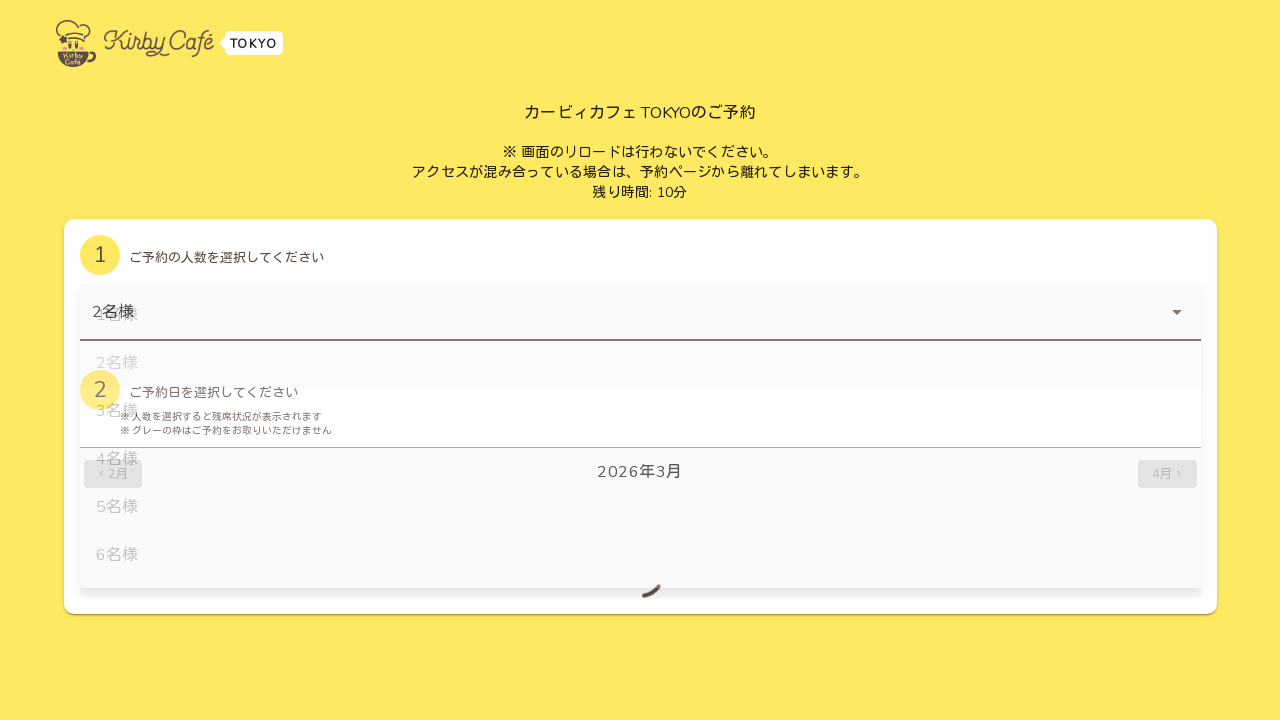

Clicked to select March from calendar at (640, 472) on xpath=//*[contains(text(), '3月')]
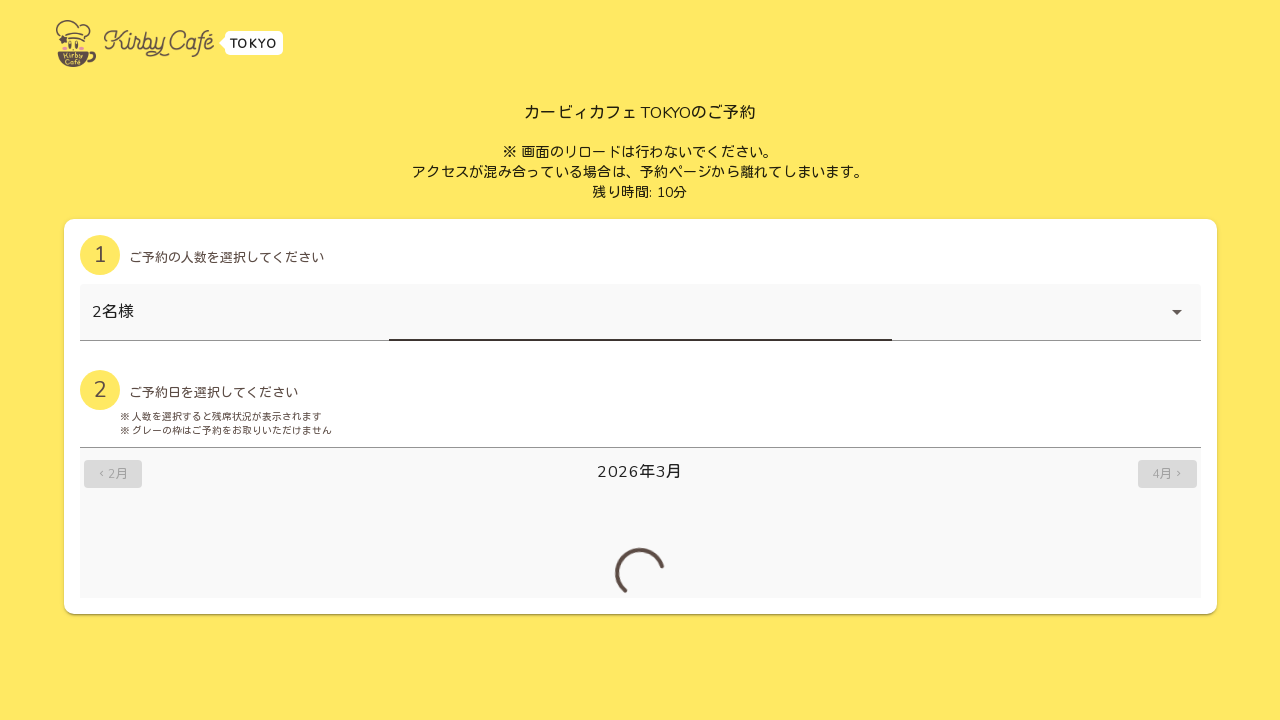

Waited for calendar to update with March dates
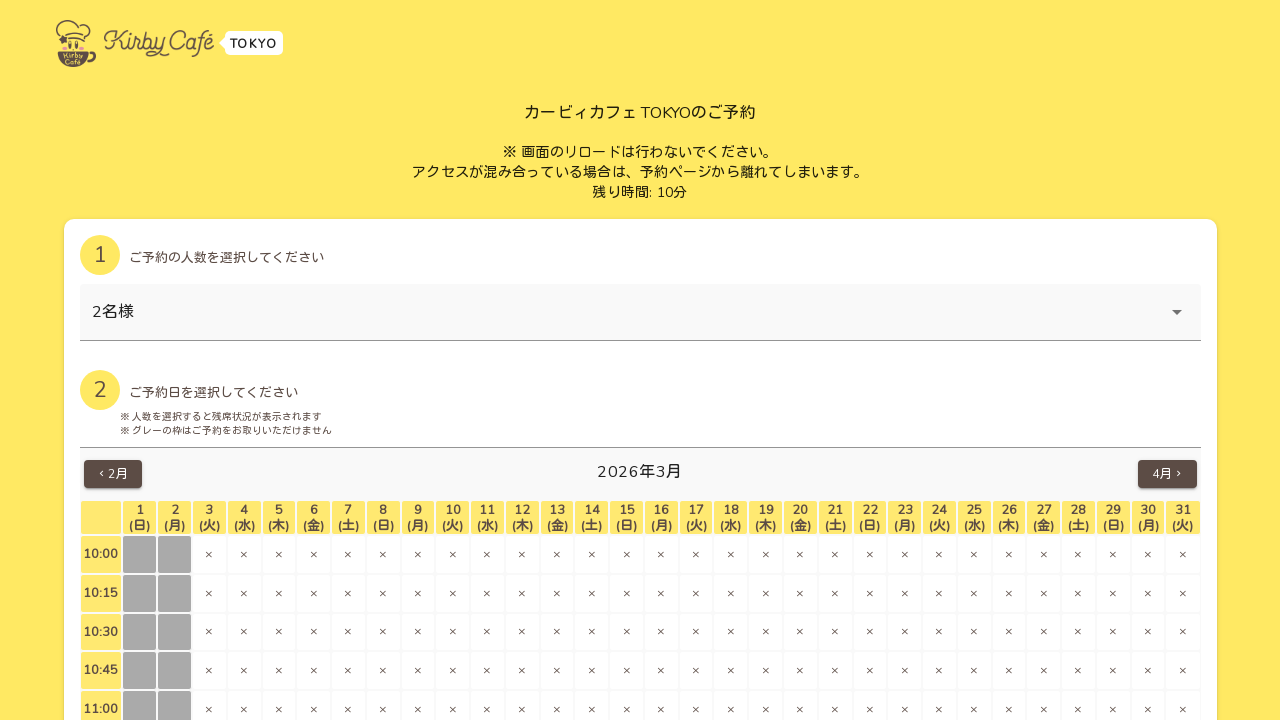

Selected specific date and time from March calendar grid at (835, 554) on xpath=/html/body/div/div/div/div[3]/div[2]/div/div[1]/div[2]/div[2]/div[2]/table
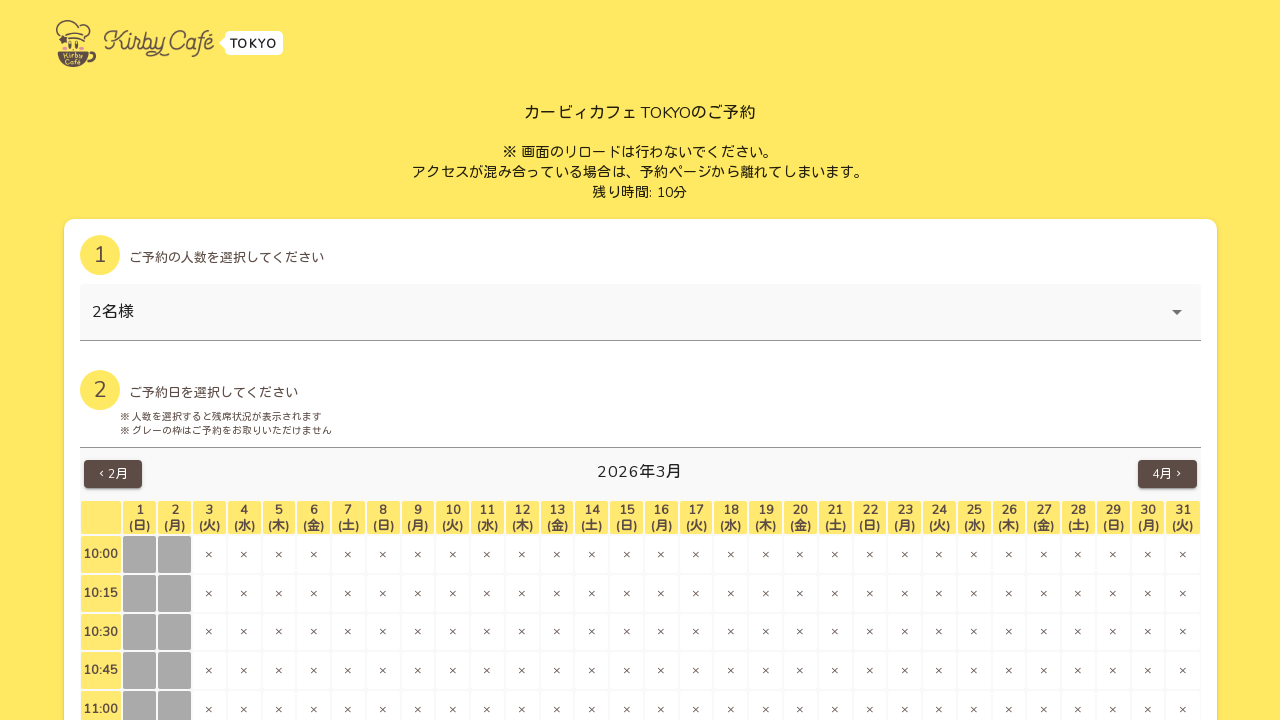

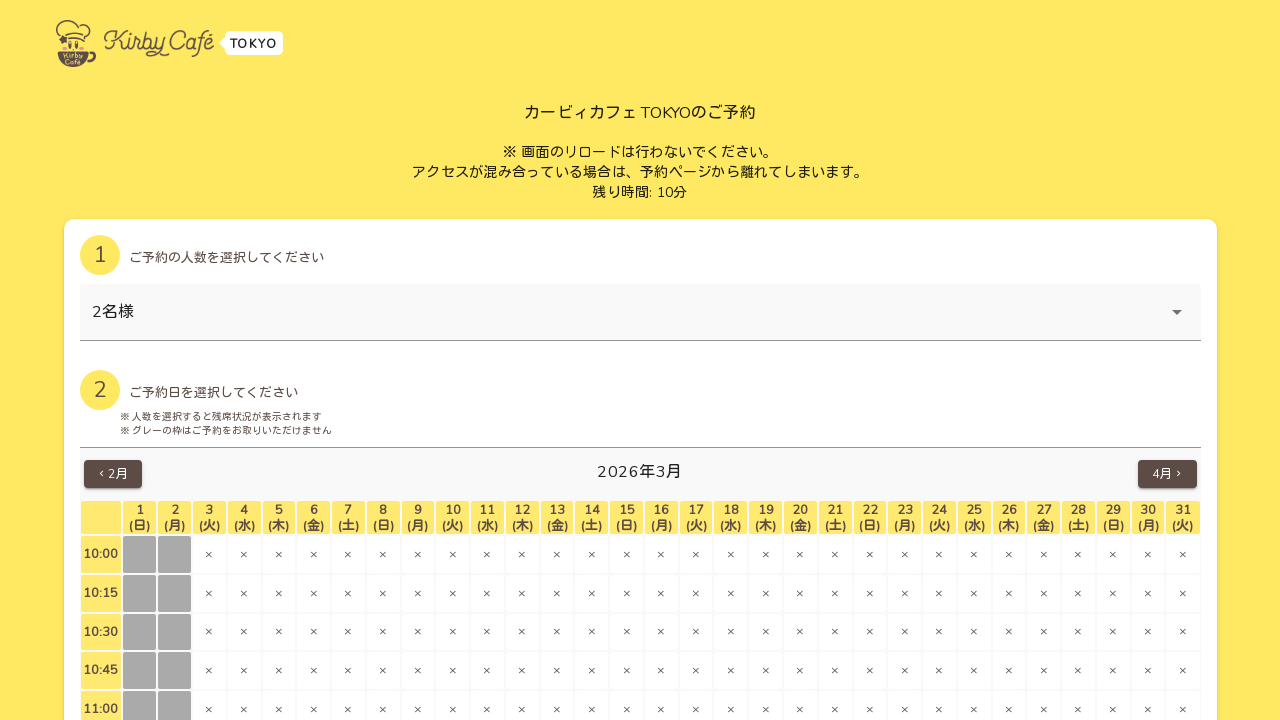